Tests multi-window handling by opening a new tab through a button click, switching to the new tab, and interacting with elements in the new tab

Starting URL: https://demo.automationtesting.in/Windows.html

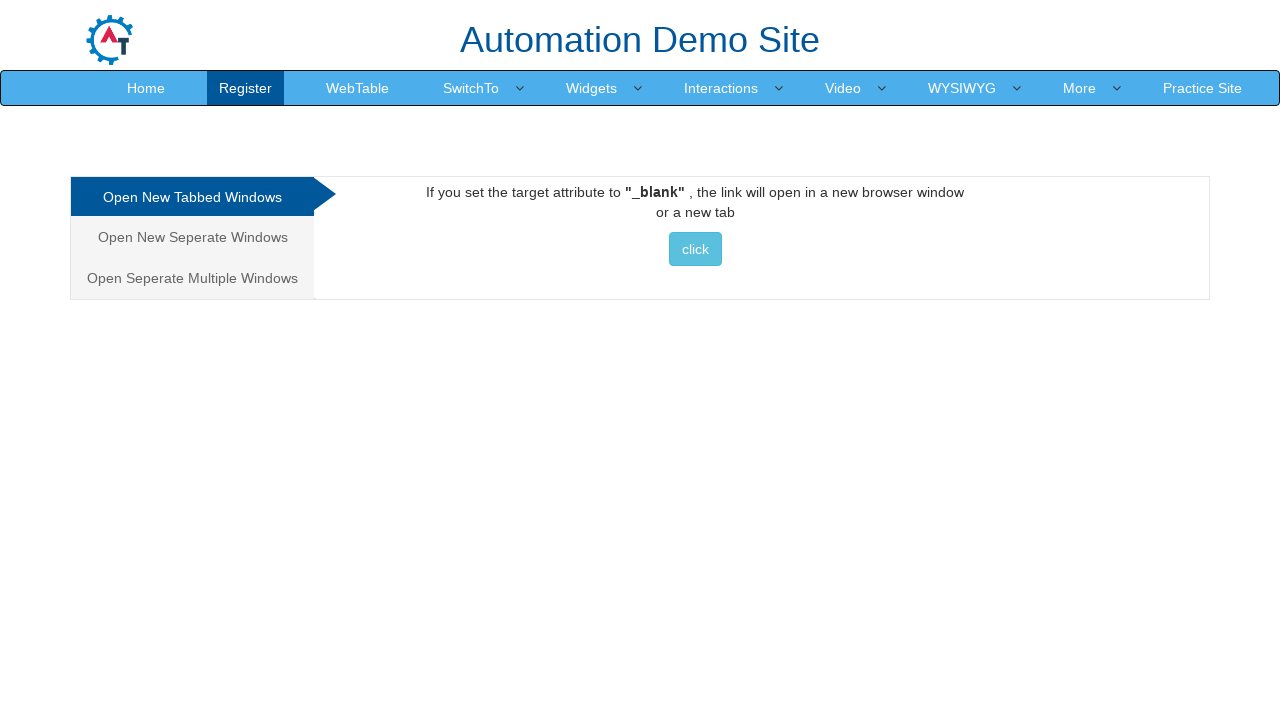

Clicked button to open new tab at (695, 249) on (//button[@class='btn btn-info'])[1]
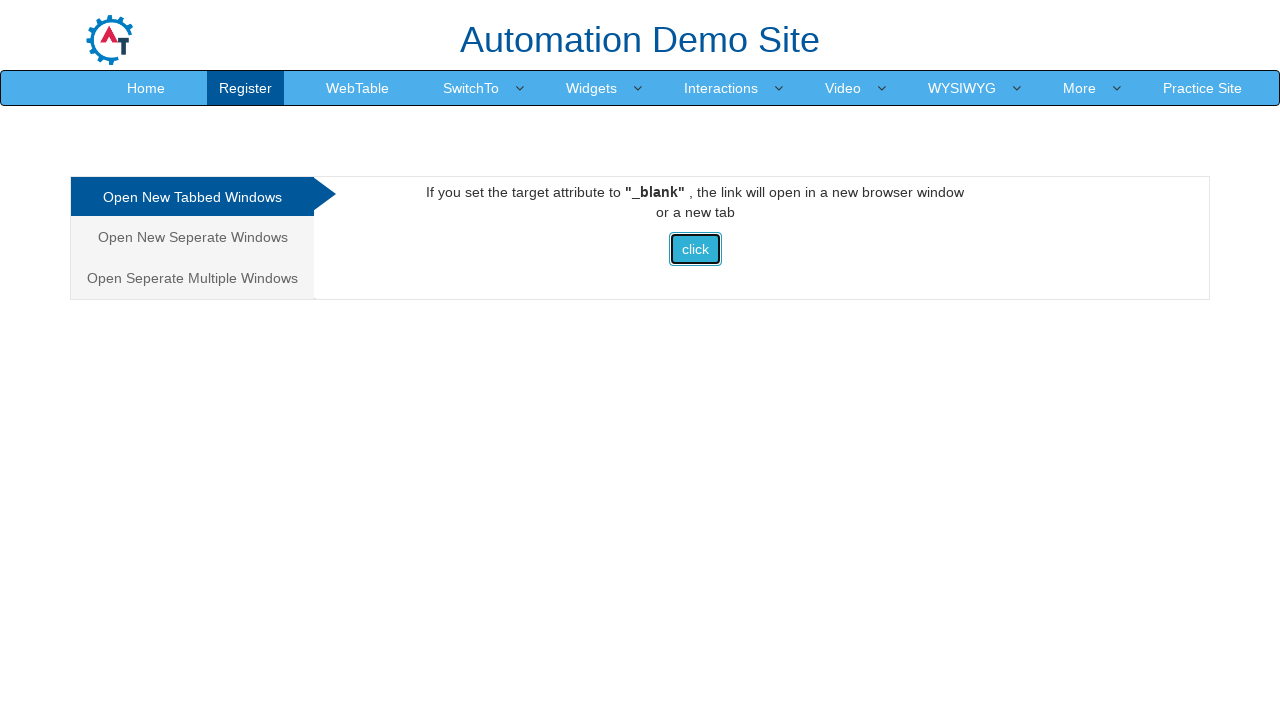

New tab opened and switched to it at (695, 249) on (//button[@class='btn btn-info'])[1]
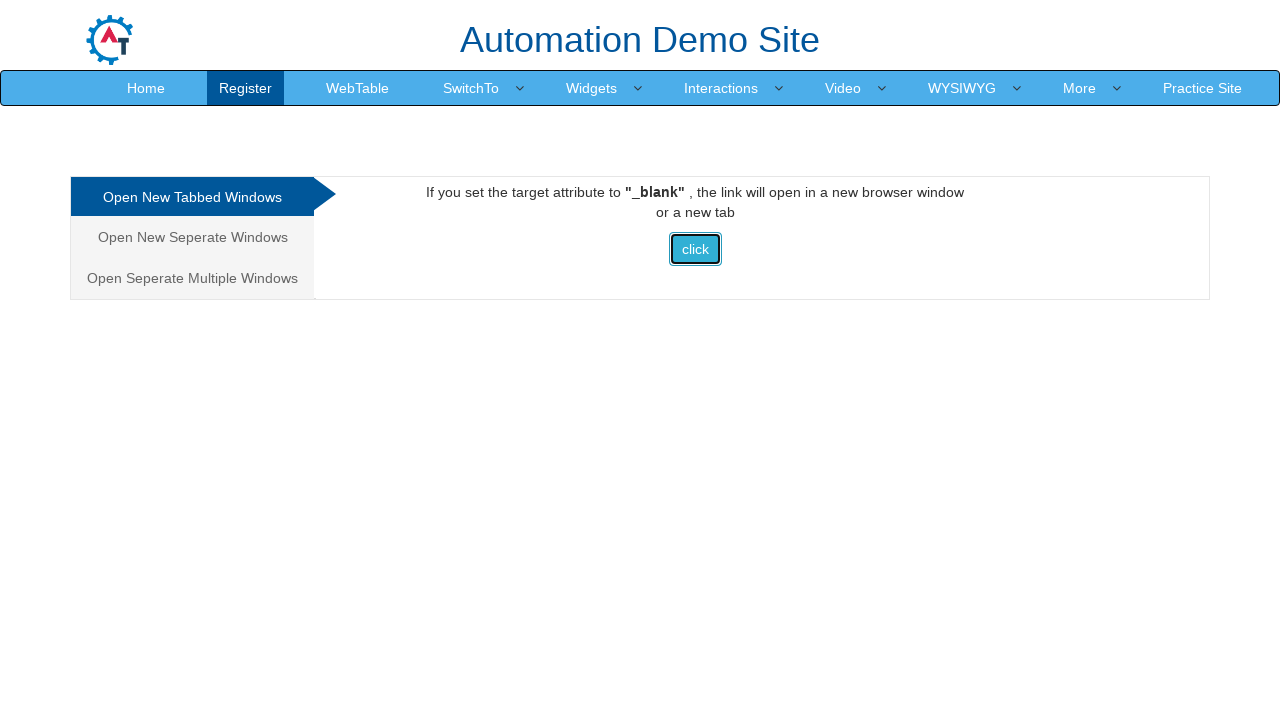

New page finished loading
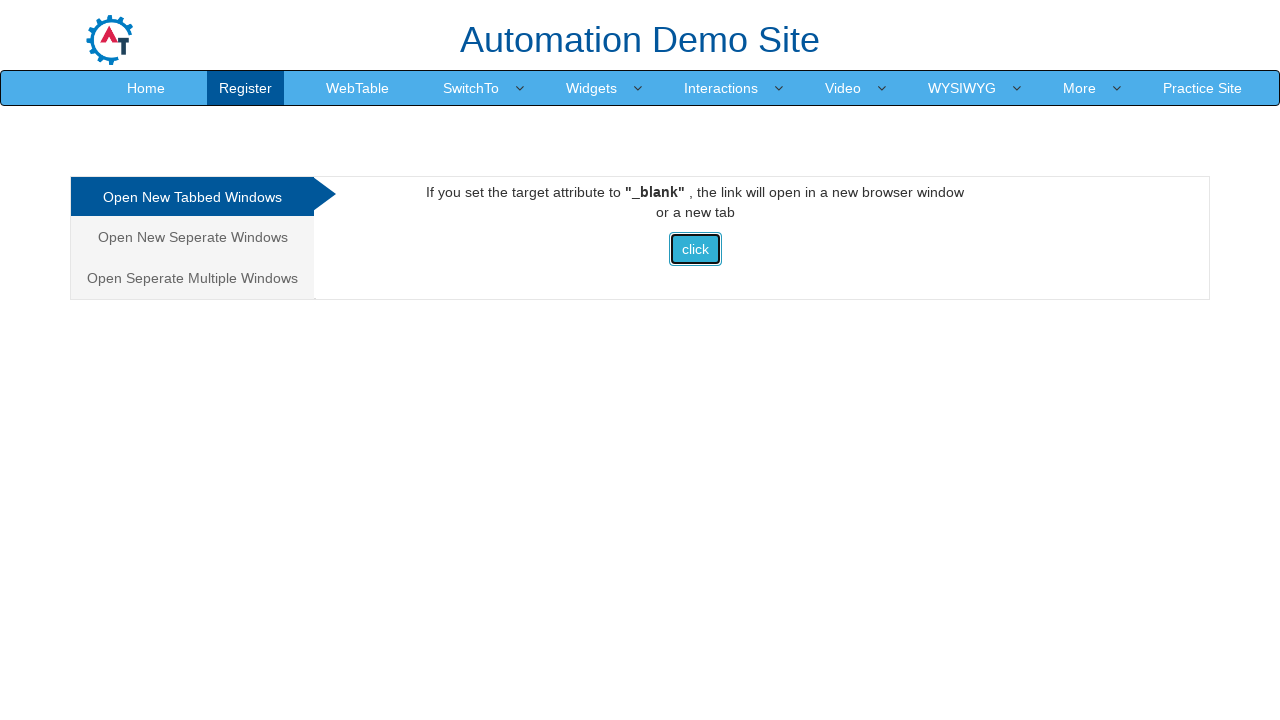

Clicked Documentation link in new tab at (683, 32) on text=Documentation
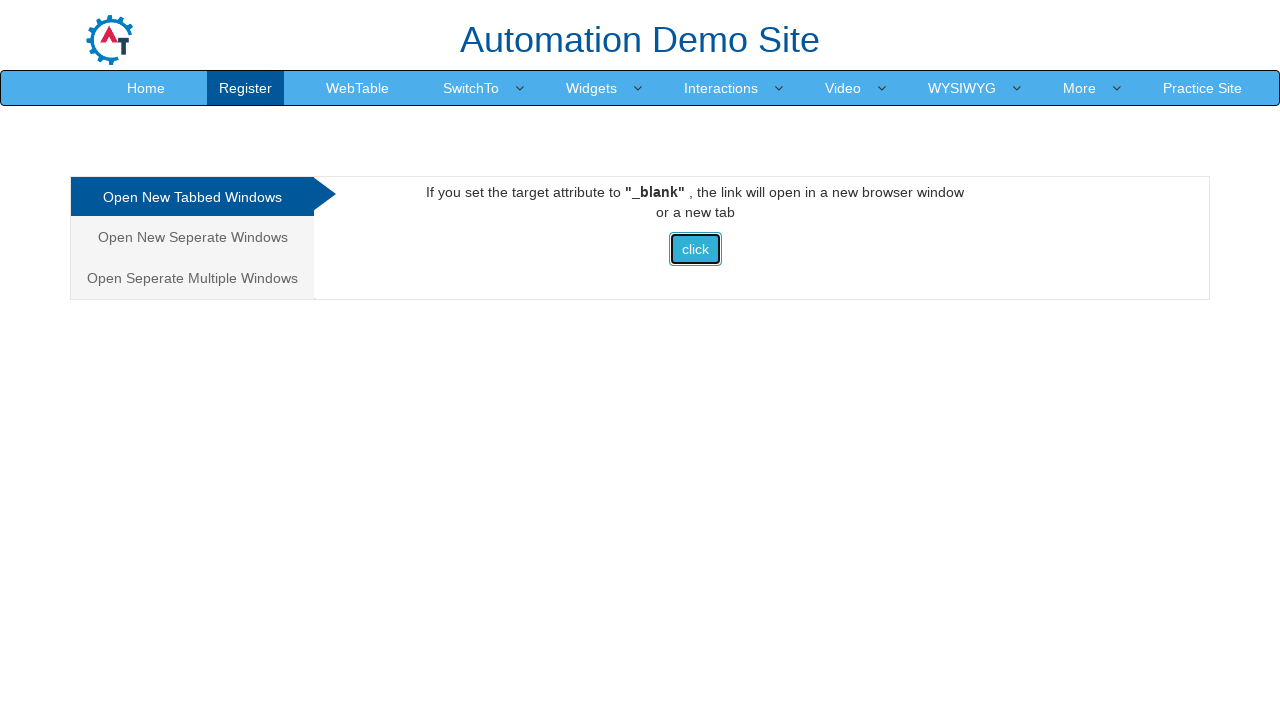

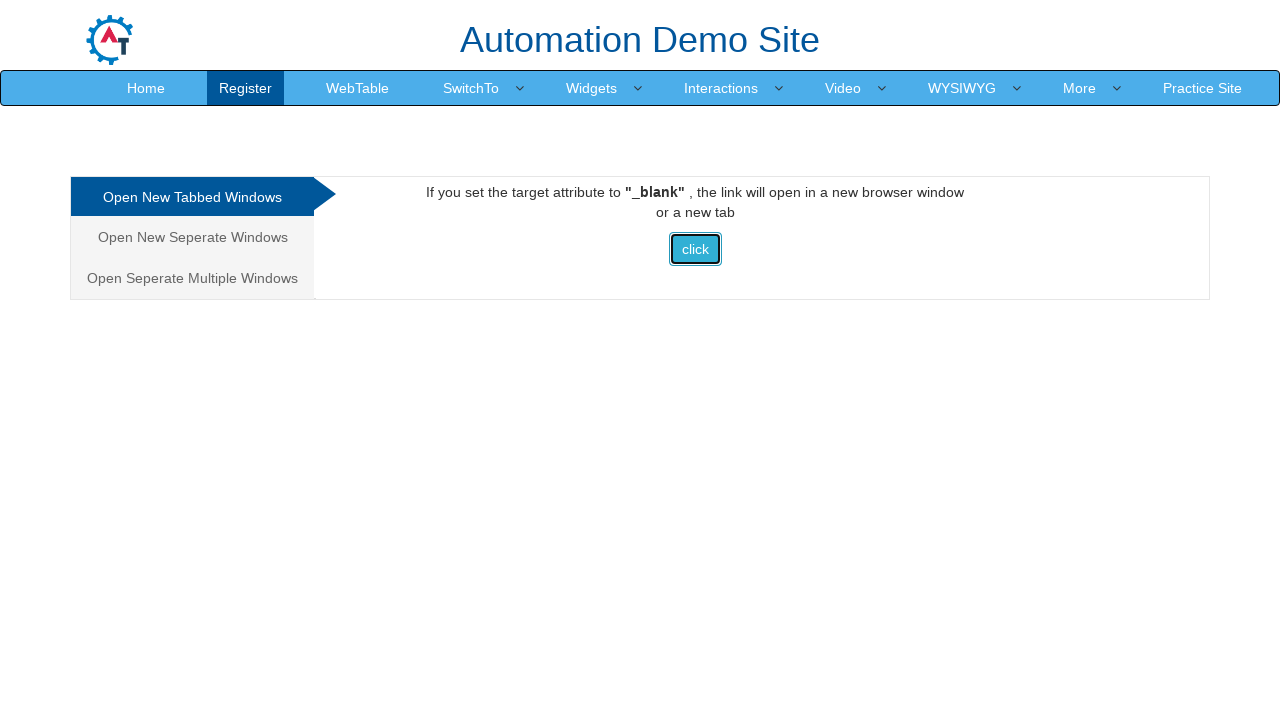